Tests add/remove element functionality by clicking the Add Element button 5 times, verifying that 5 delete buttons are created, and validating their text

Starting URL: https://the-internet.herokuapp.com/add_remove_elements/

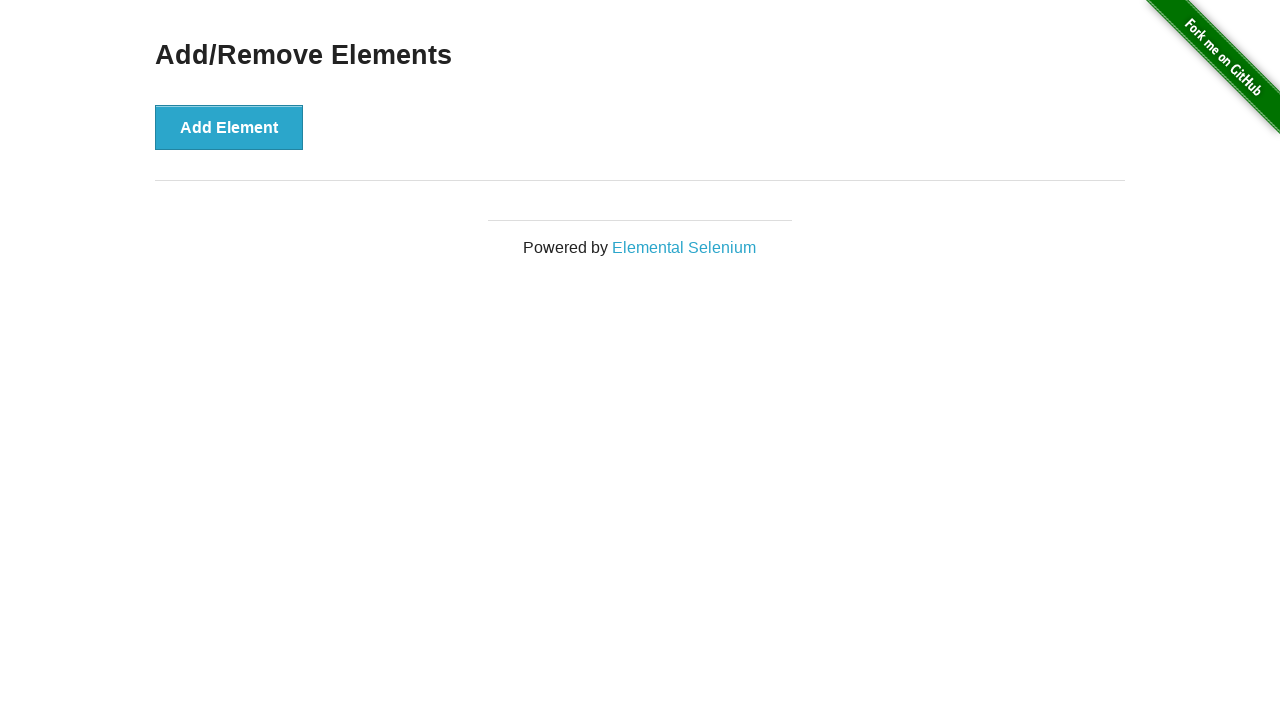

Add Element button is visible
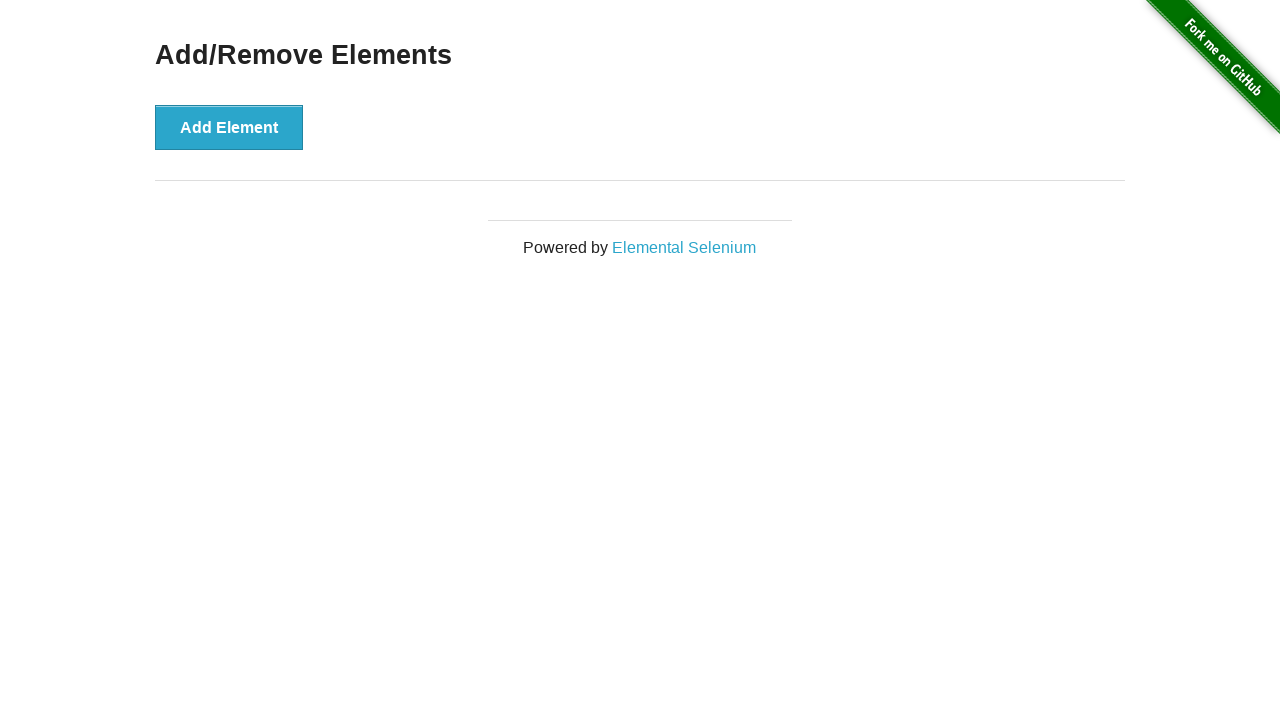

Clicked Add Element button (iteration 1) at (229, 127) on xpath=//button[text()='Add Element']
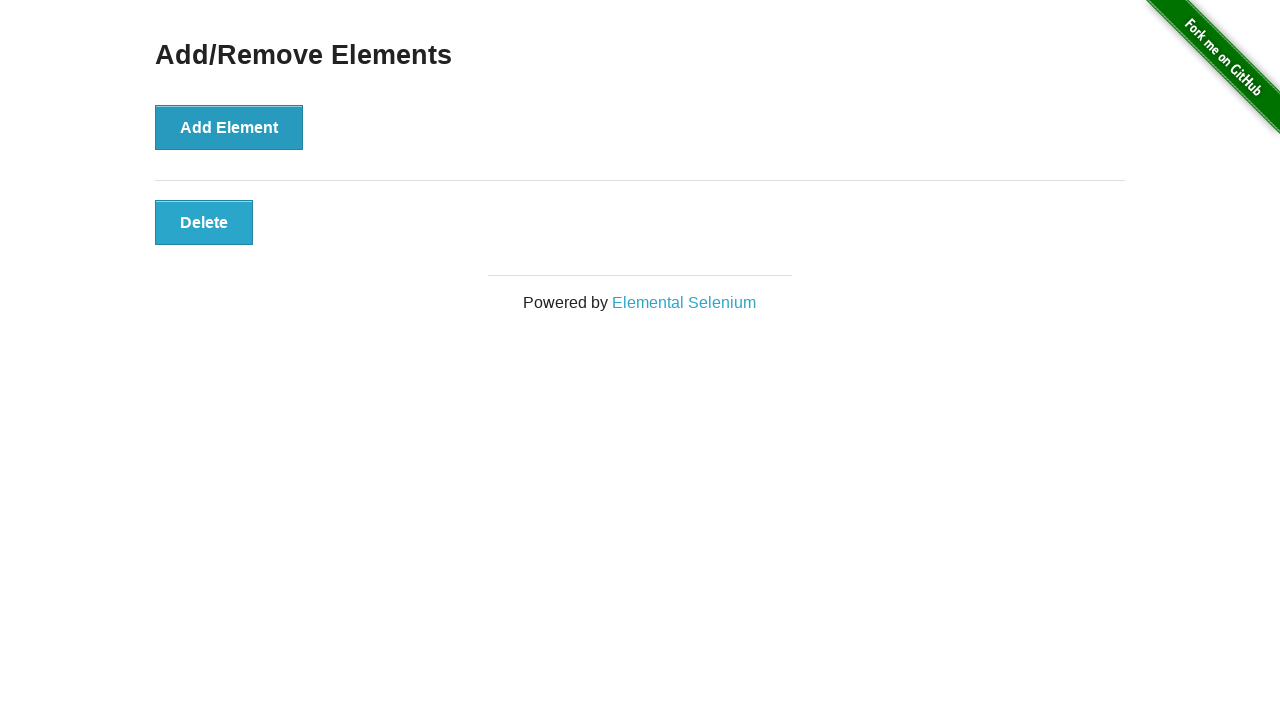

Clicked Add Element button (iteration 2) at (229, 127) on xpath=//button[text()='Add Element']
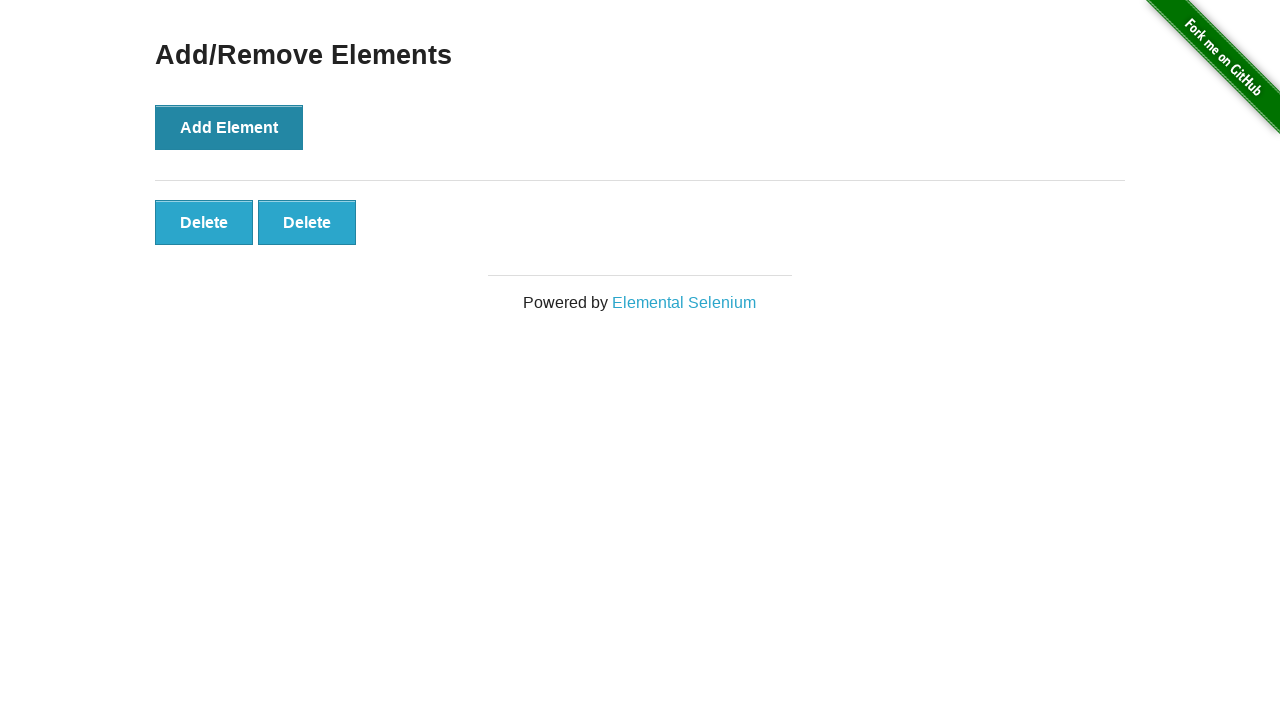

Clicked Add Element button (iteration 3) at (229, 127) on xpath=//button[text()='Add Element']
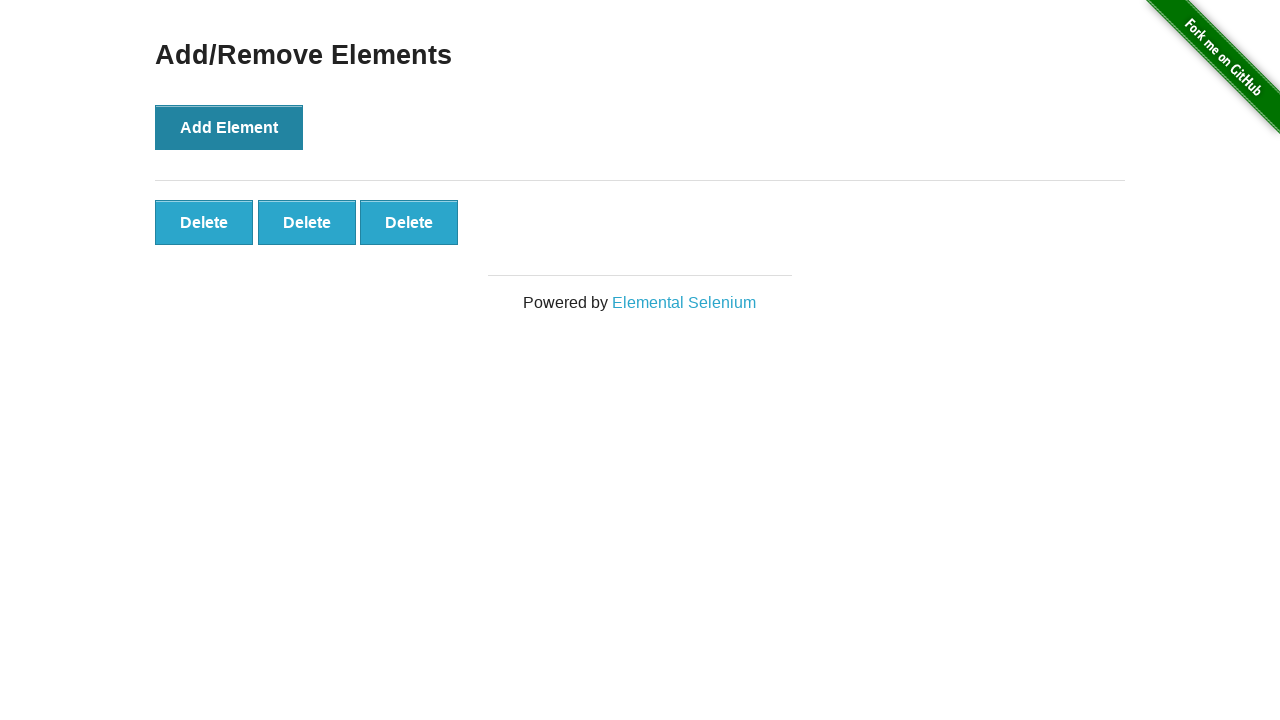

Clicked Add Element button (iteration 4) at (229, 127) on xpath=//button[text()='Add Element']
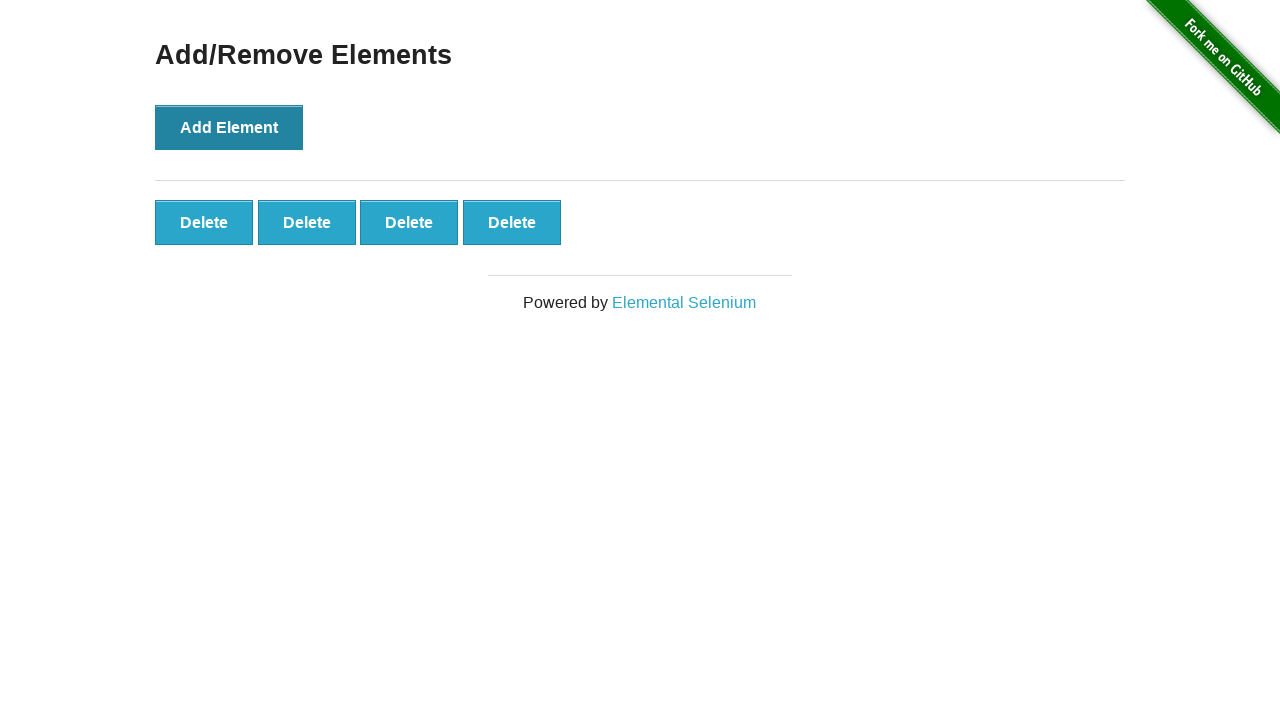

Clicked Add Element button (iteration 5) at (229, 127) on xpath=//button[text()='Add Element']
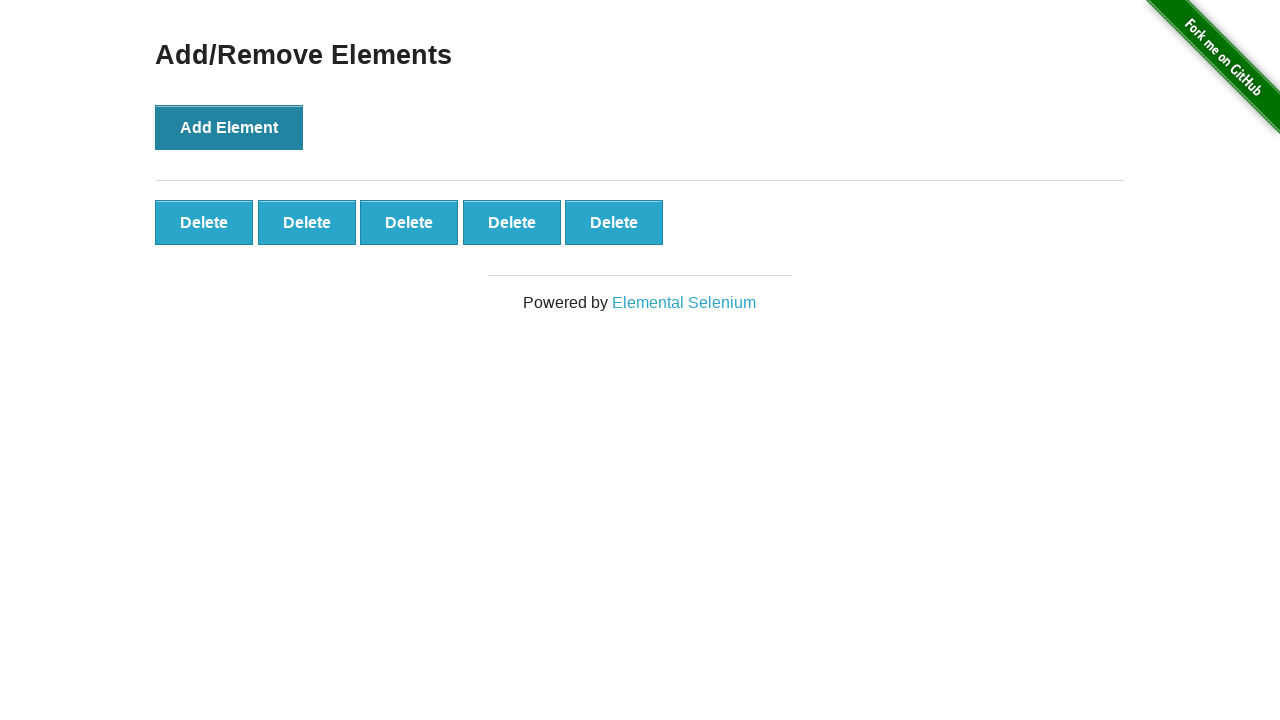

Delete buttons appeared in the elements container
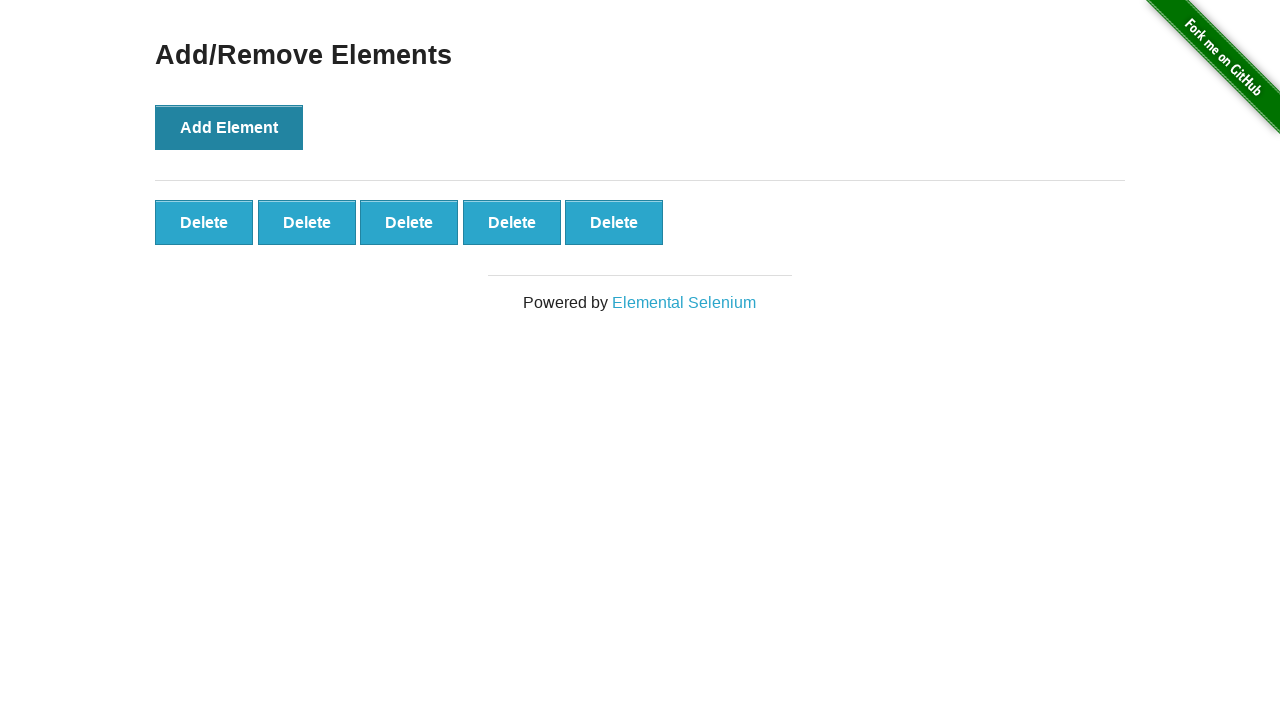

Retrieved all 5 delete buttons
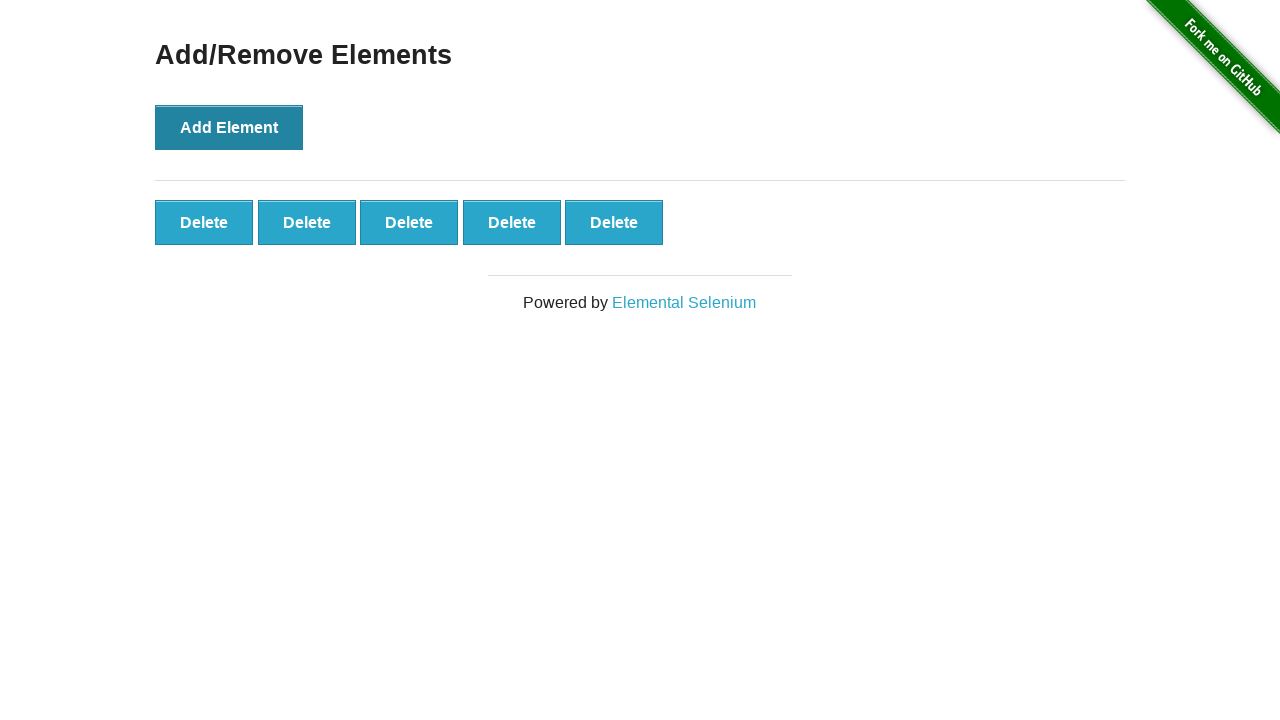

Verified delete button has correct text 'Delete'
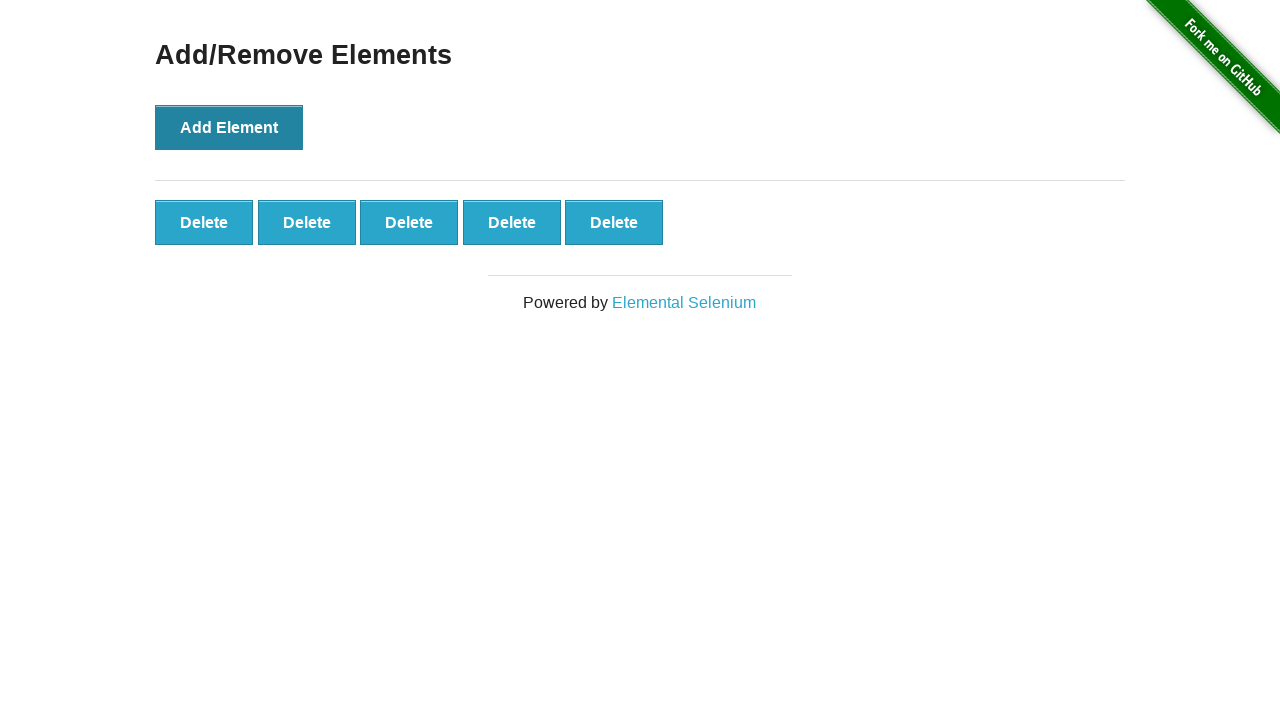

Verified delete button has correct text 'Delete'
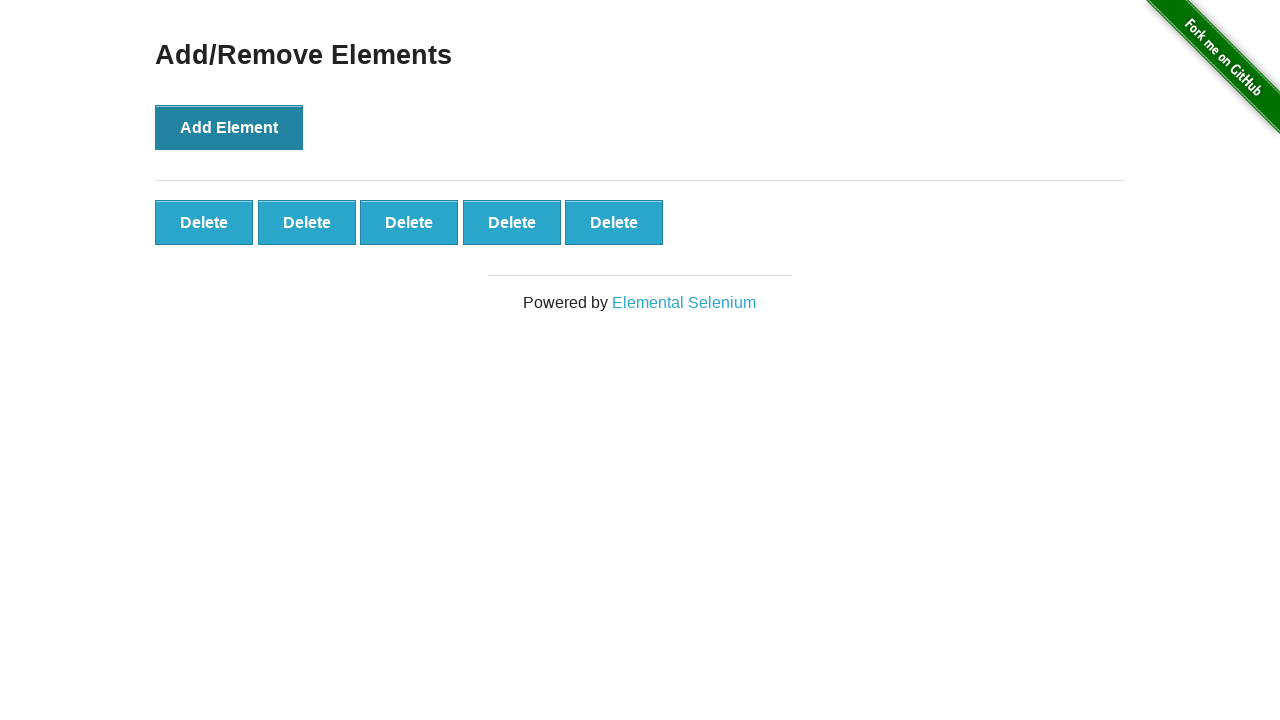

Verified delete button has correct text 'Delete'
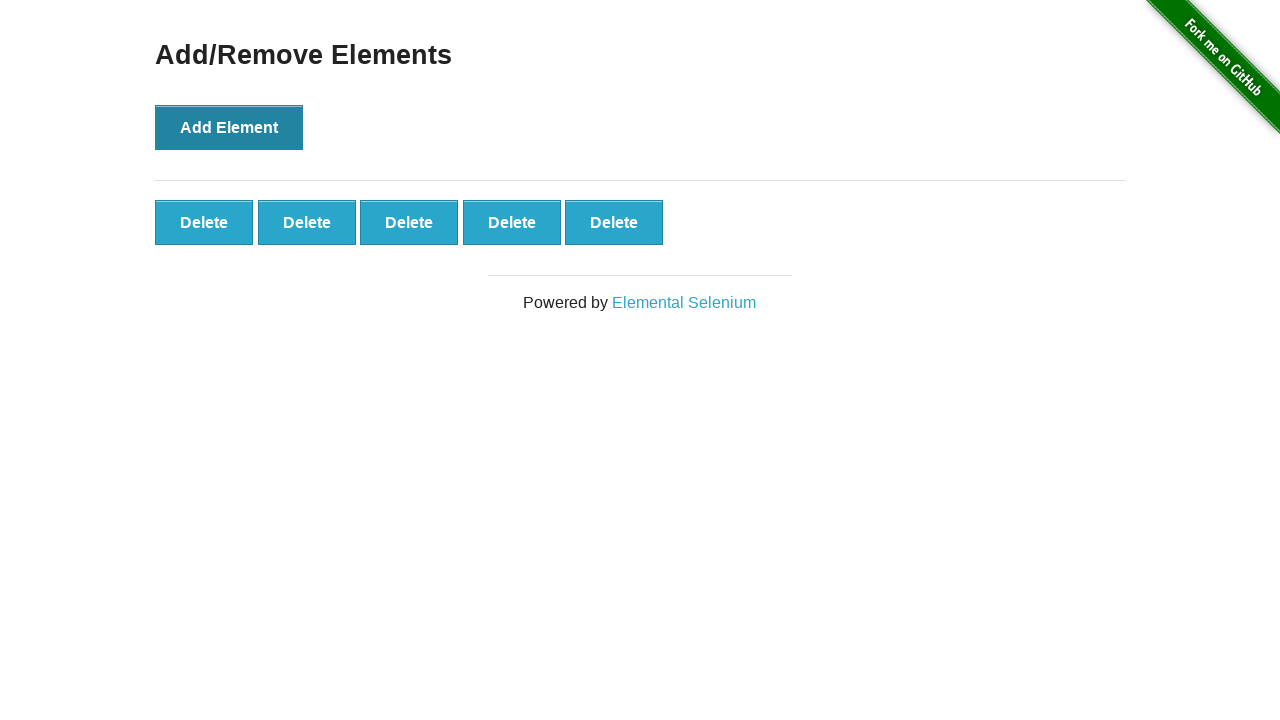

Verified delete button has correct text 'Delete'
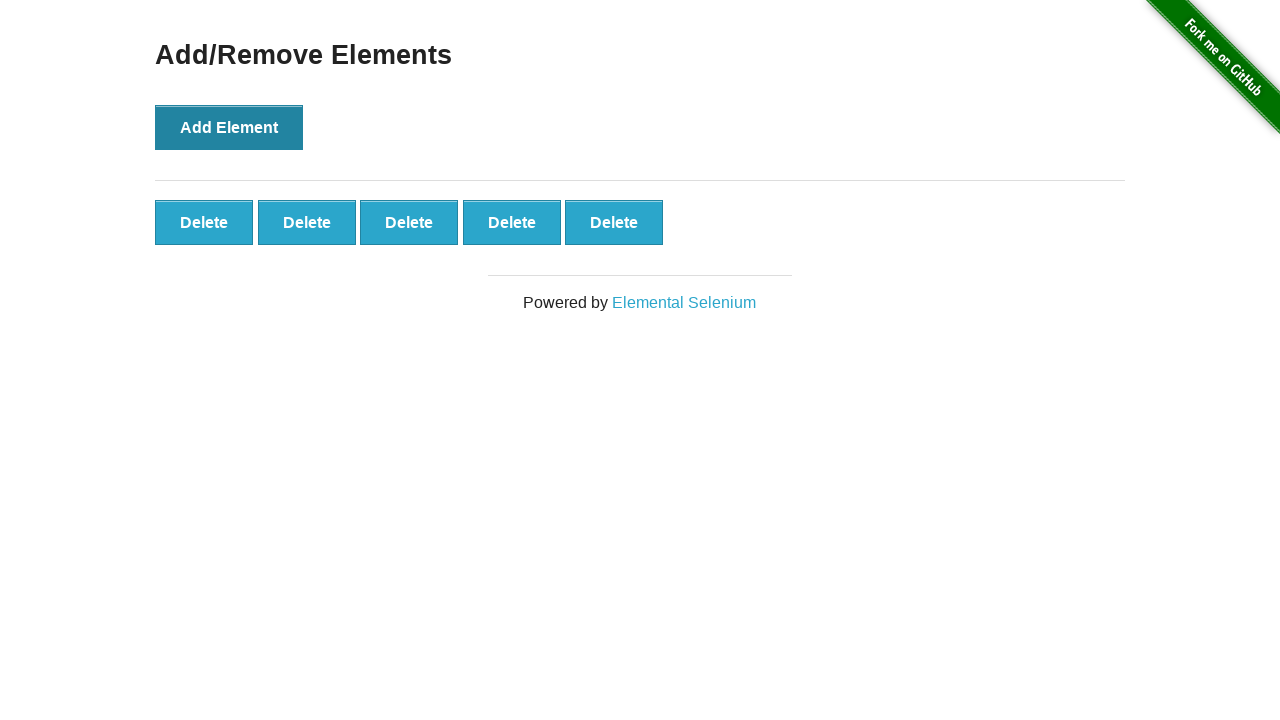

Verified delete button has correct text 'Delete'
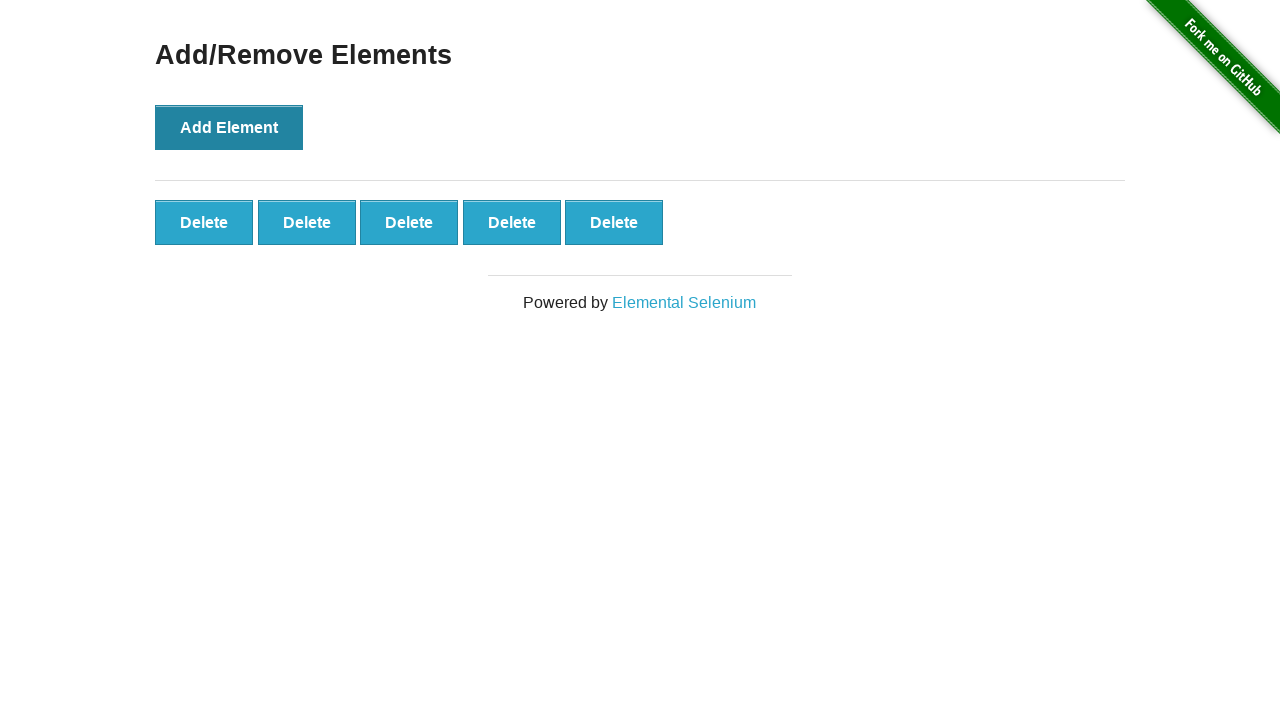

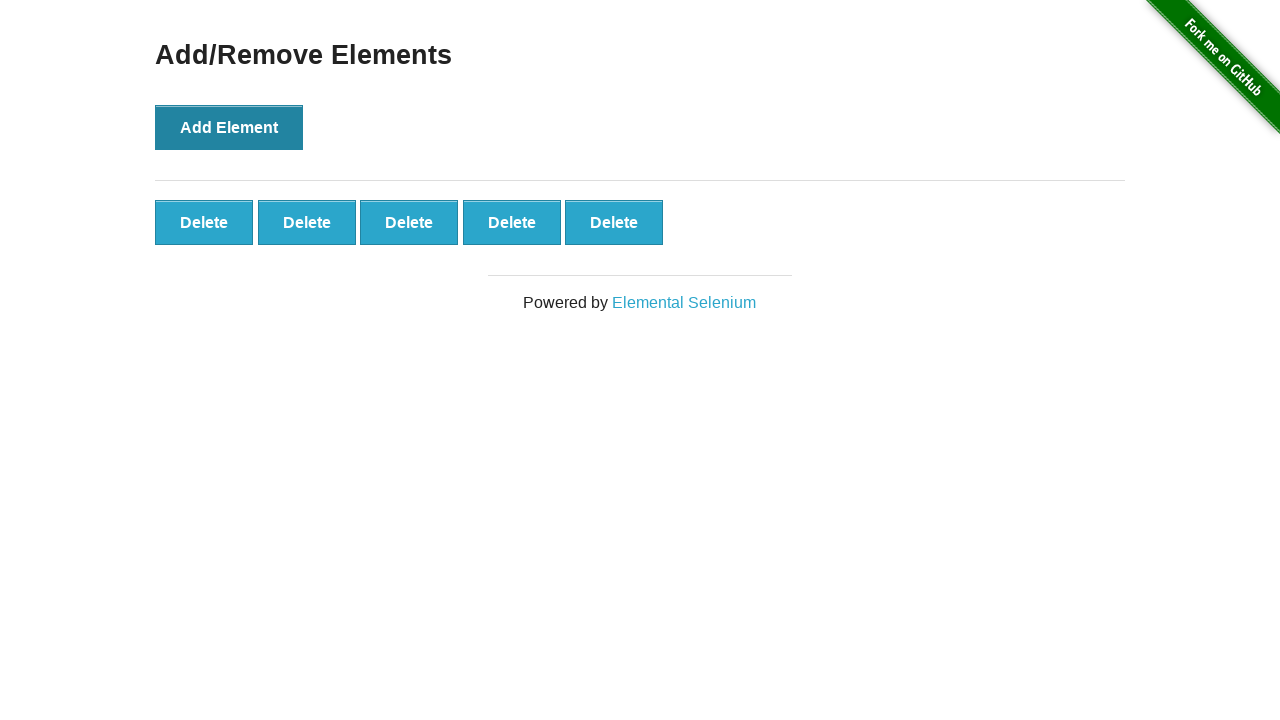